Tests form interaction on an automation practice page by filling an autocomplete input field and selecting a radio button

Starting URL: https://rahulshettyacademy.com/AutomationPractice/

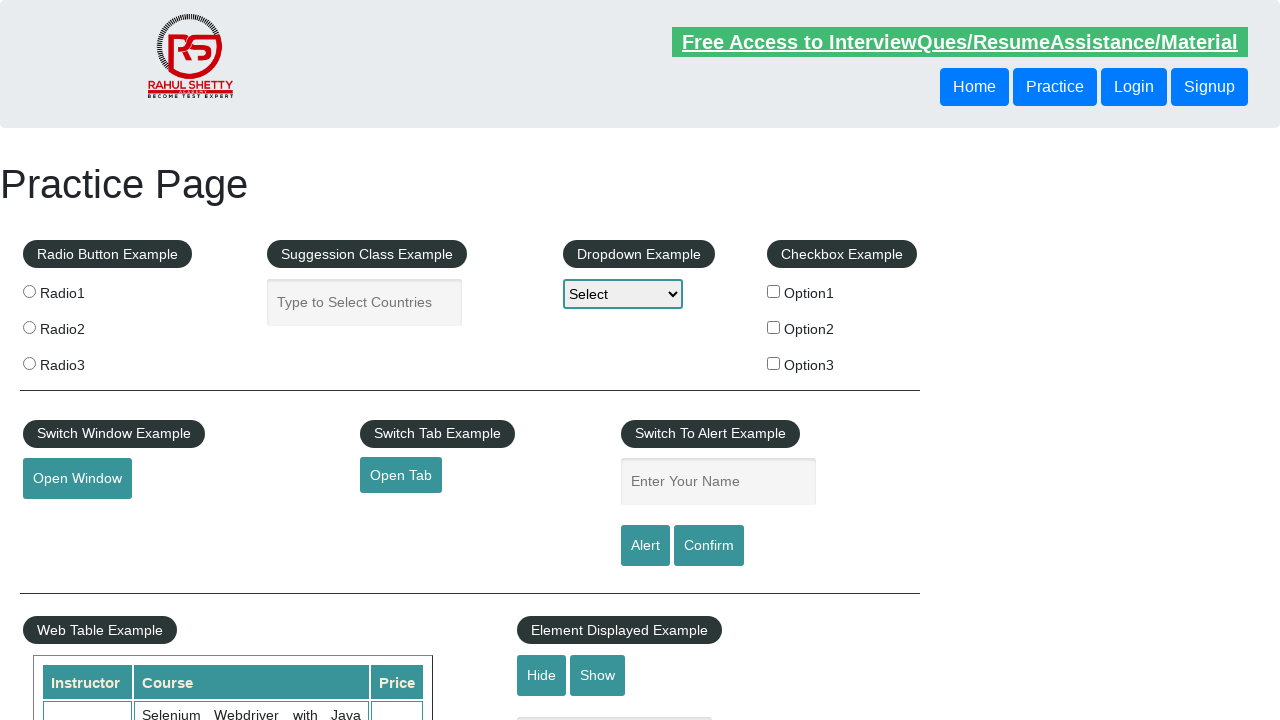

Filled autocomplete input field with 'this is a test' on input.inputs.ui-autocomplete-input
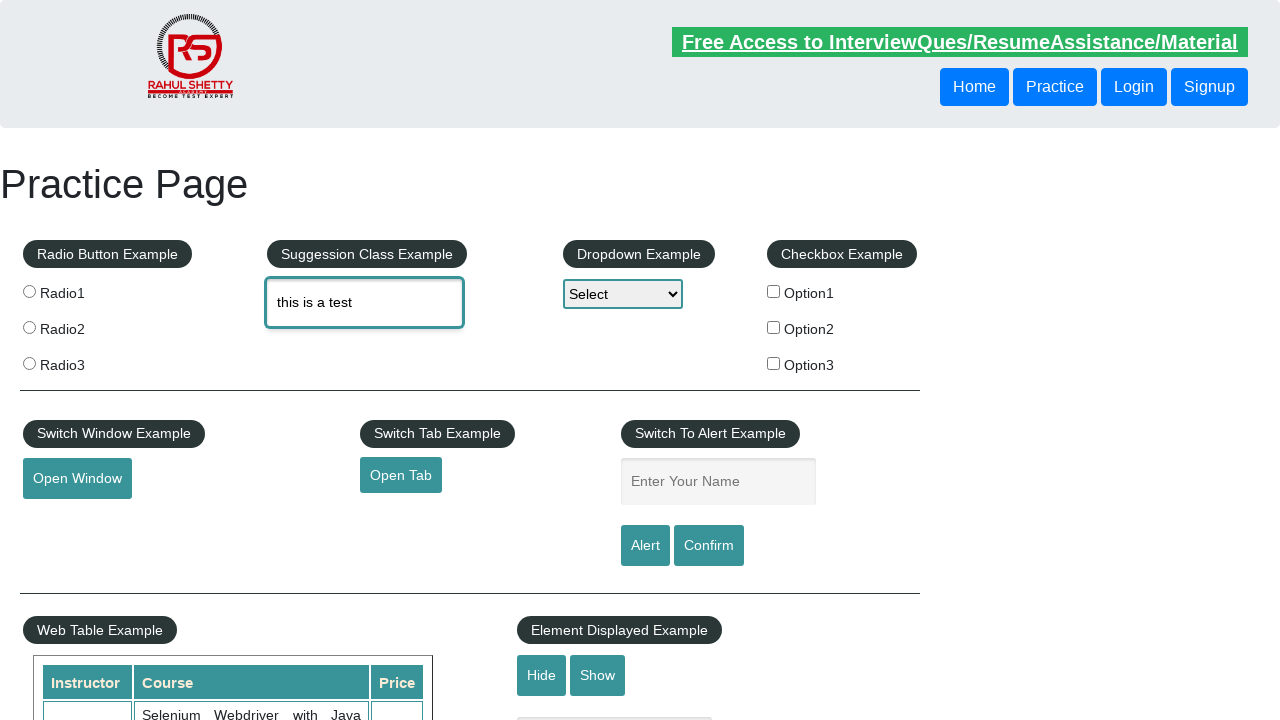

Clicked the first radio button (radio1) at (29, 291) on input[value='radio1']
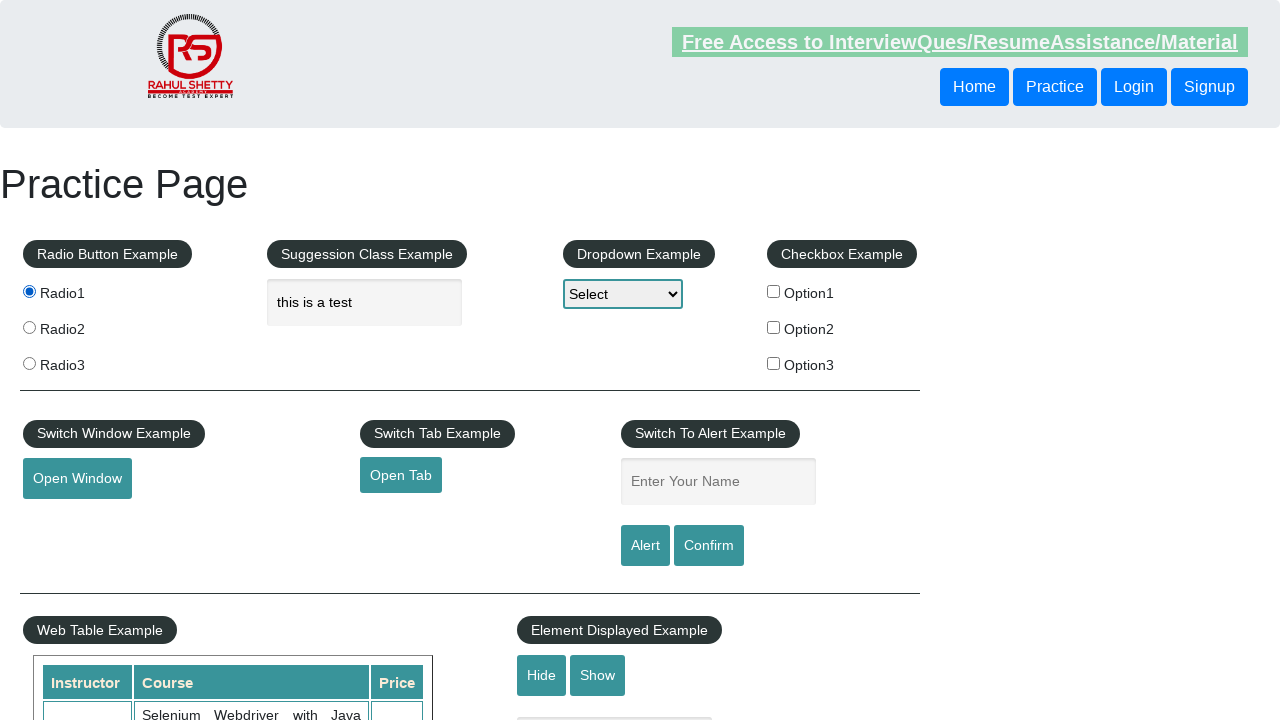

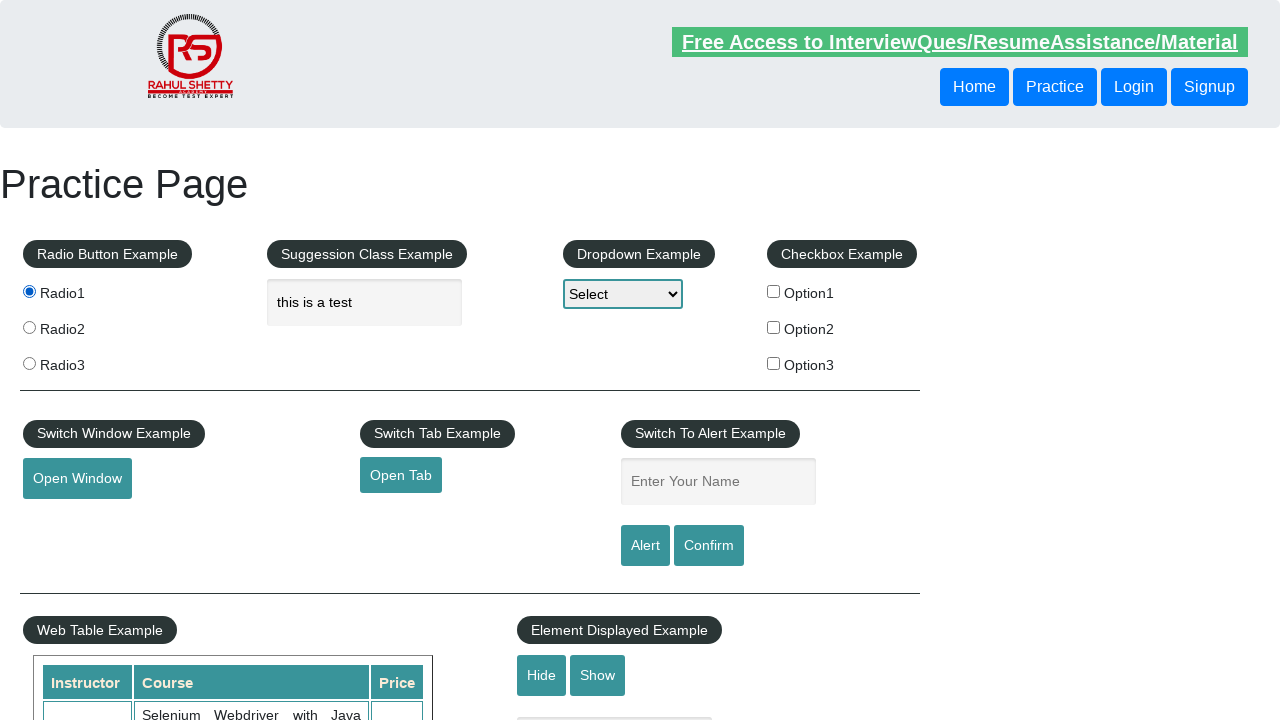